Tests the browser back button navigation between different filter views

Starting URL: https://demo.playwright.dev/todomvc

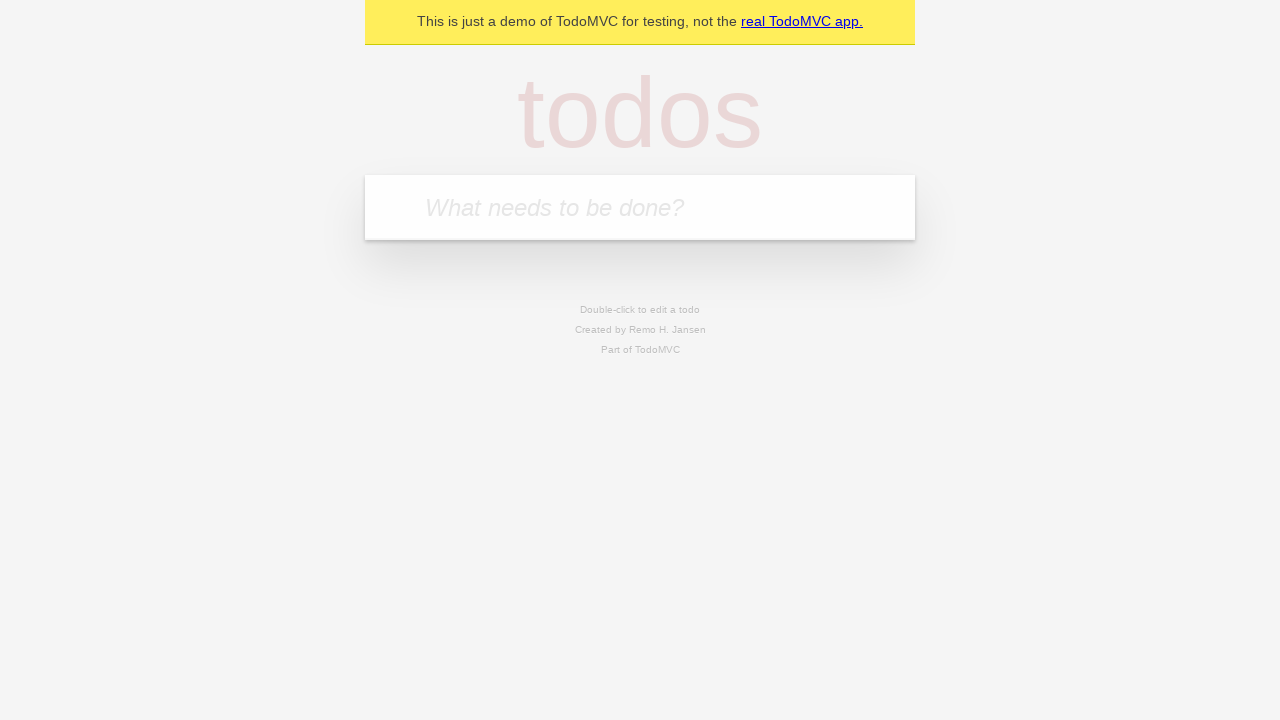

Filled todo input with 'buy some cheese' on internal:attr=[placeholder="What needs to be done?"i]
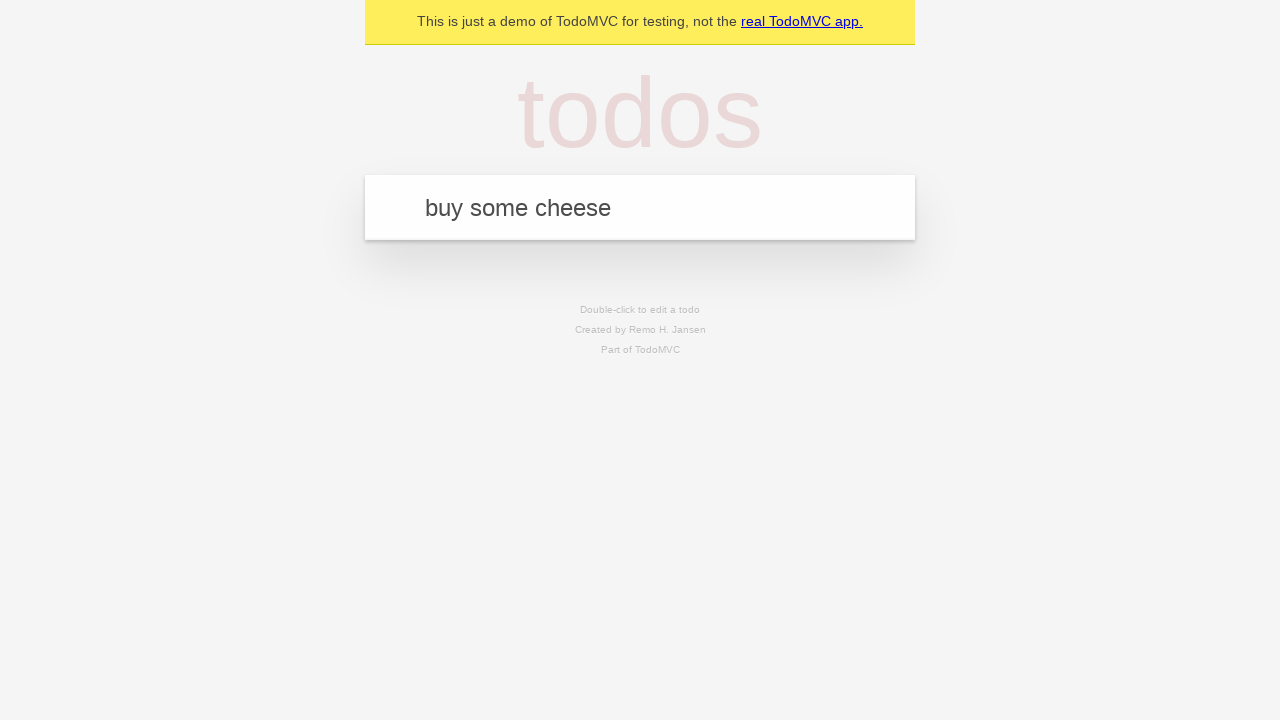

Pressed Enter to create first todo on internal:attr=[placeholder="What needs to be done?"i]
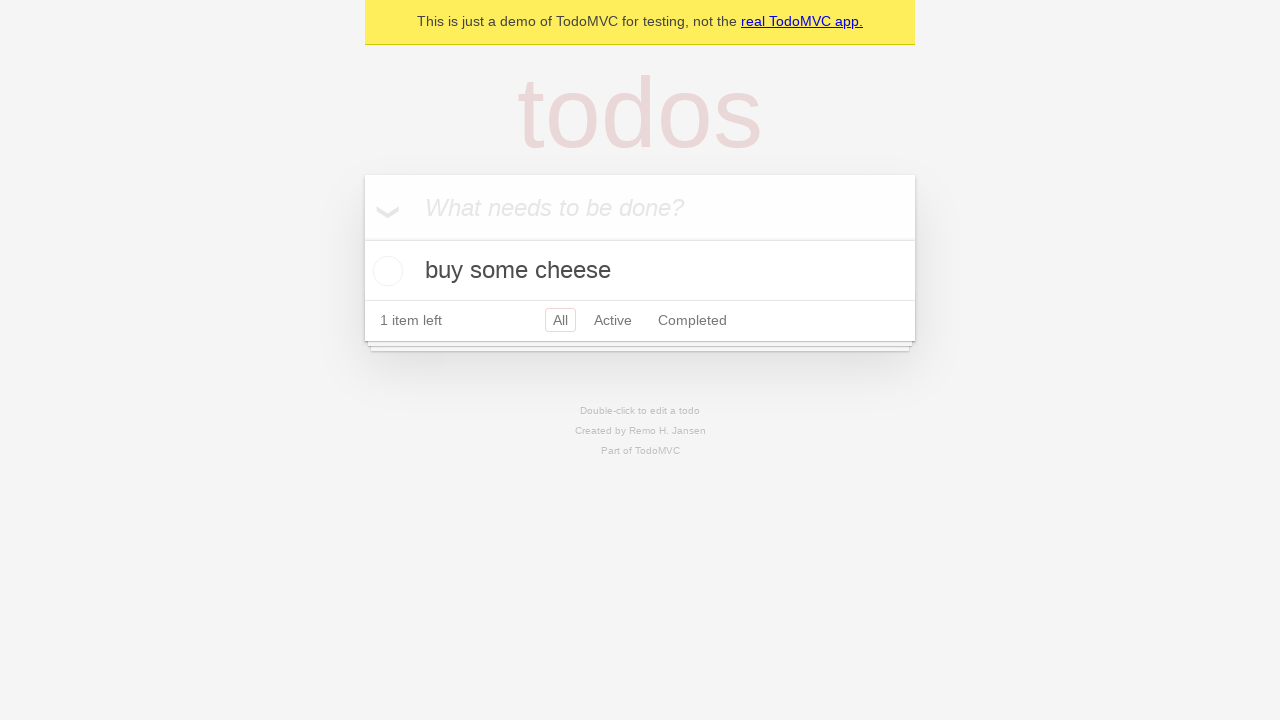

Filled todo input with 'feed the cat' on internal:attr=[placeholder="What needs to be done?"i]
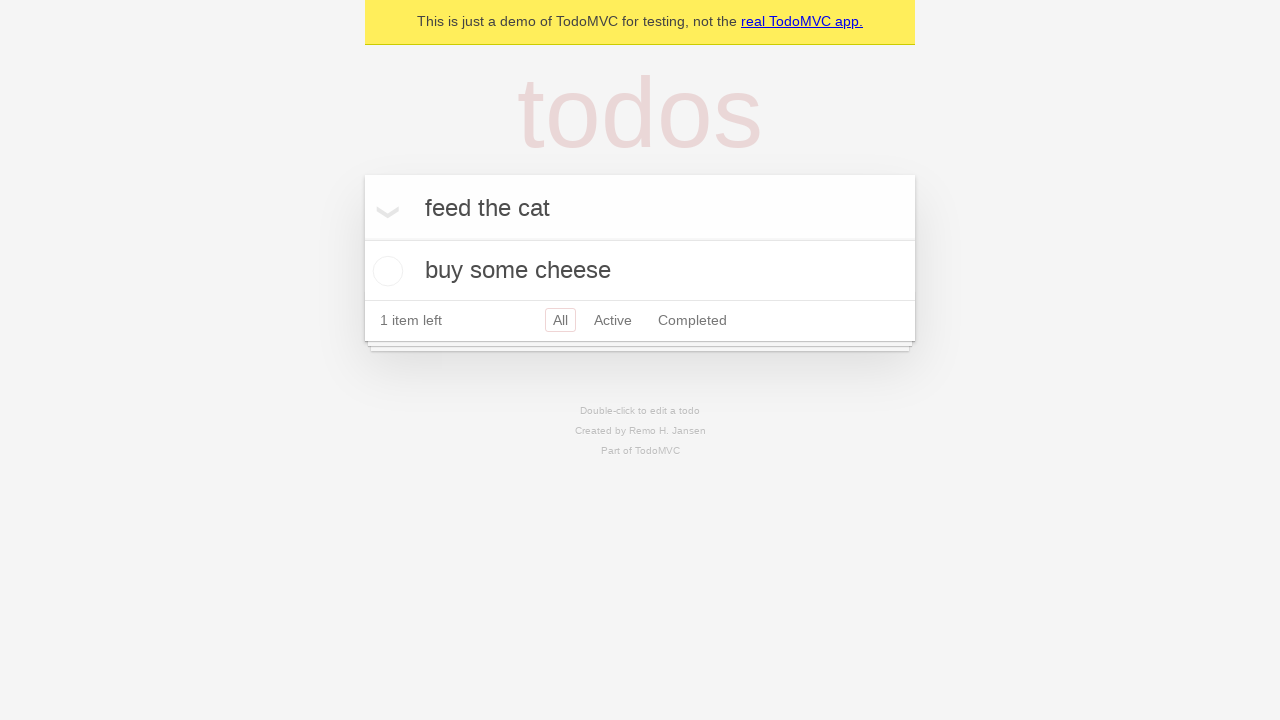

Pressed Enter to create second todo on internal:attr=[placeholder="What needs to be done?"i]
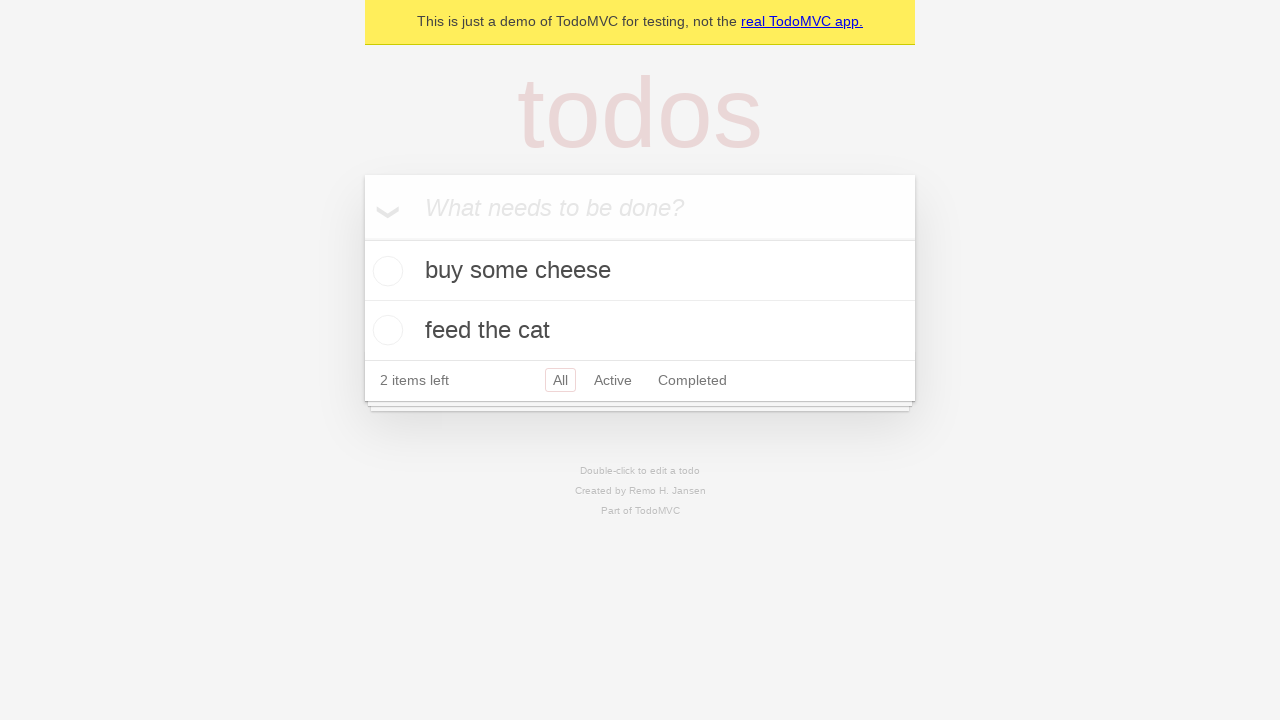

Filled todo input with 'book a doctors appointment' on internal:attr=[placeholder="What needs to be done?"i]
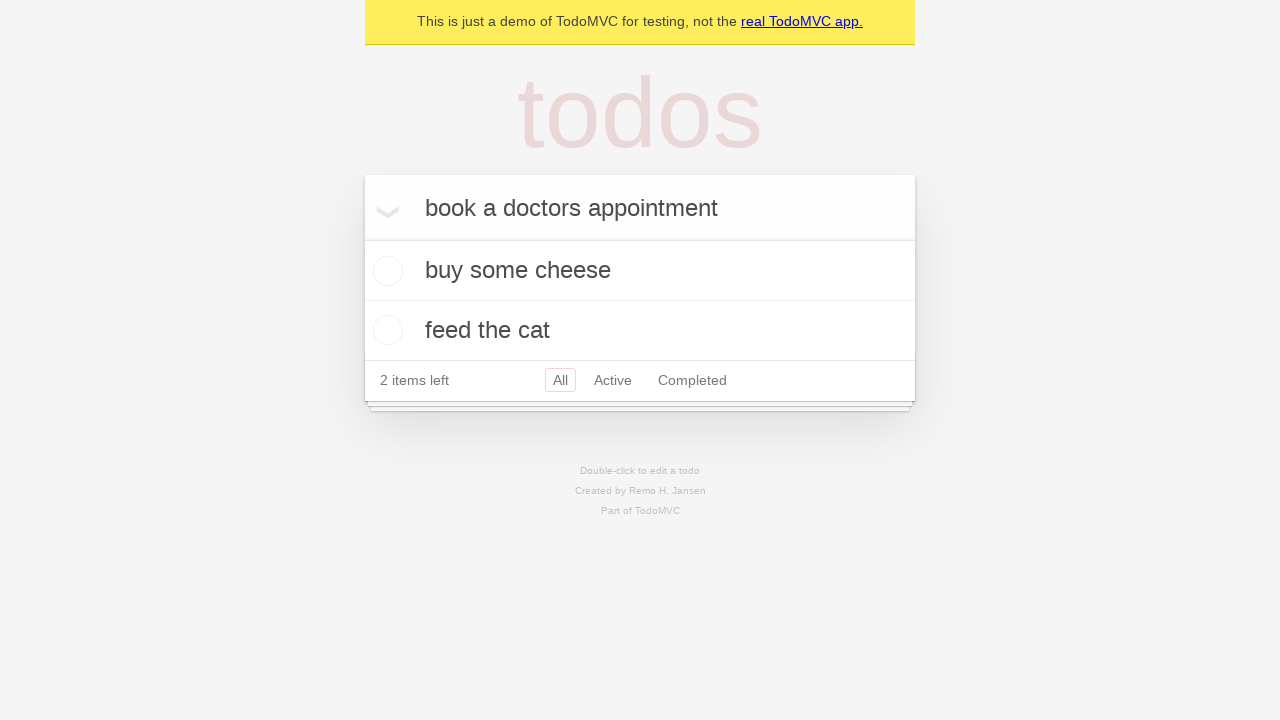

Pressed Enter to create third todo on internal:attr=[placeholder="What needs to be done?"i]
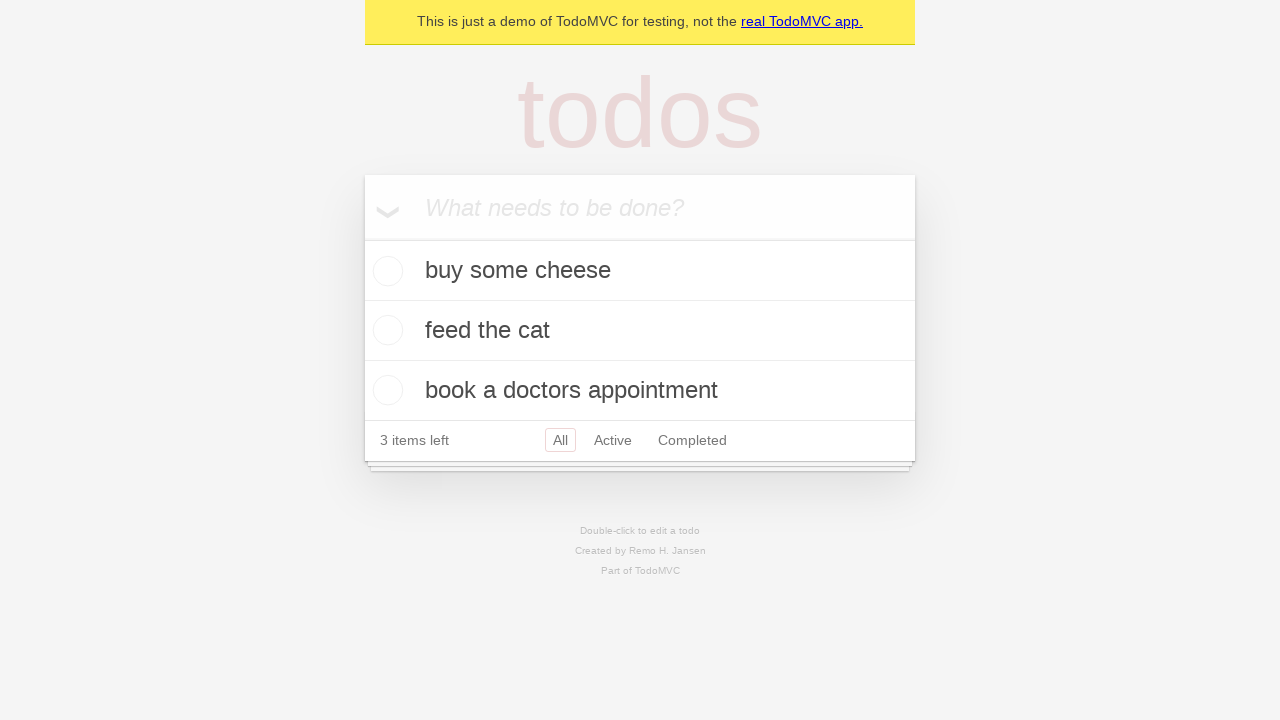

Checked the second todo item at (385, 330) on internal:testid=[data-testid="todo-item"s] >> nth=1 >> internal:role=checkbox
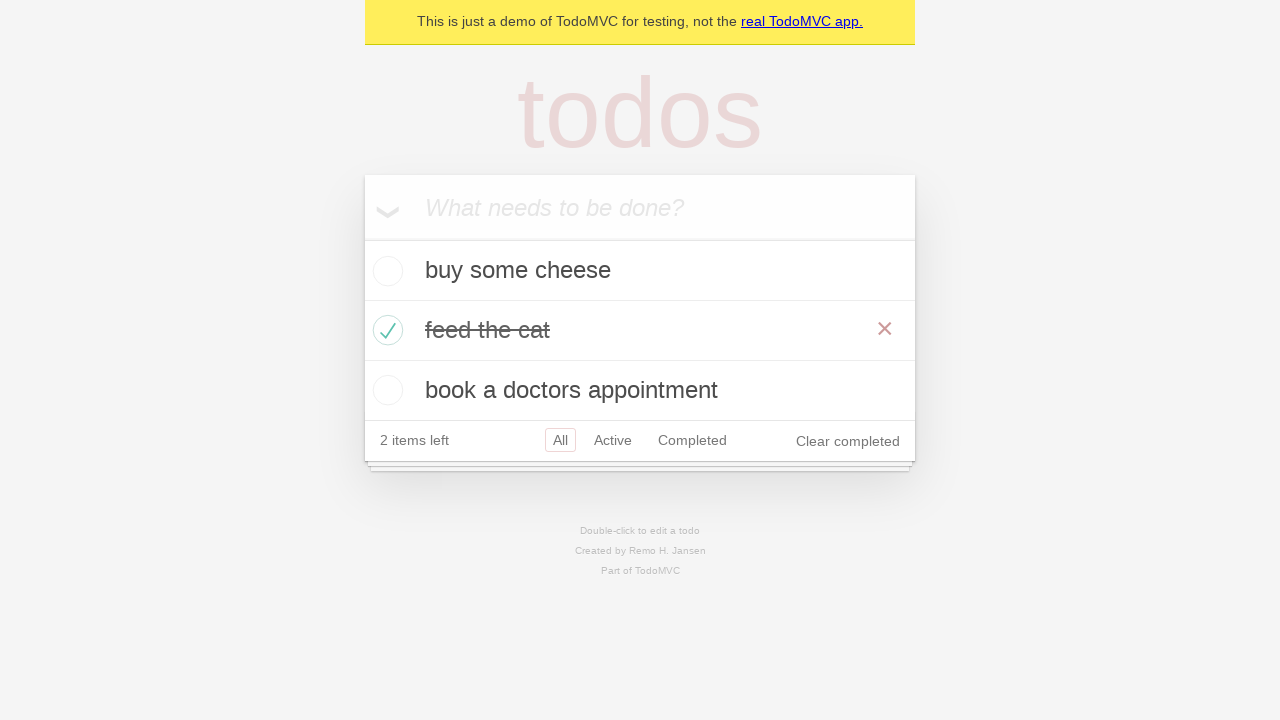

Clicked 'All' filter link at (560, 440) on internal:role=link[name="All"i]
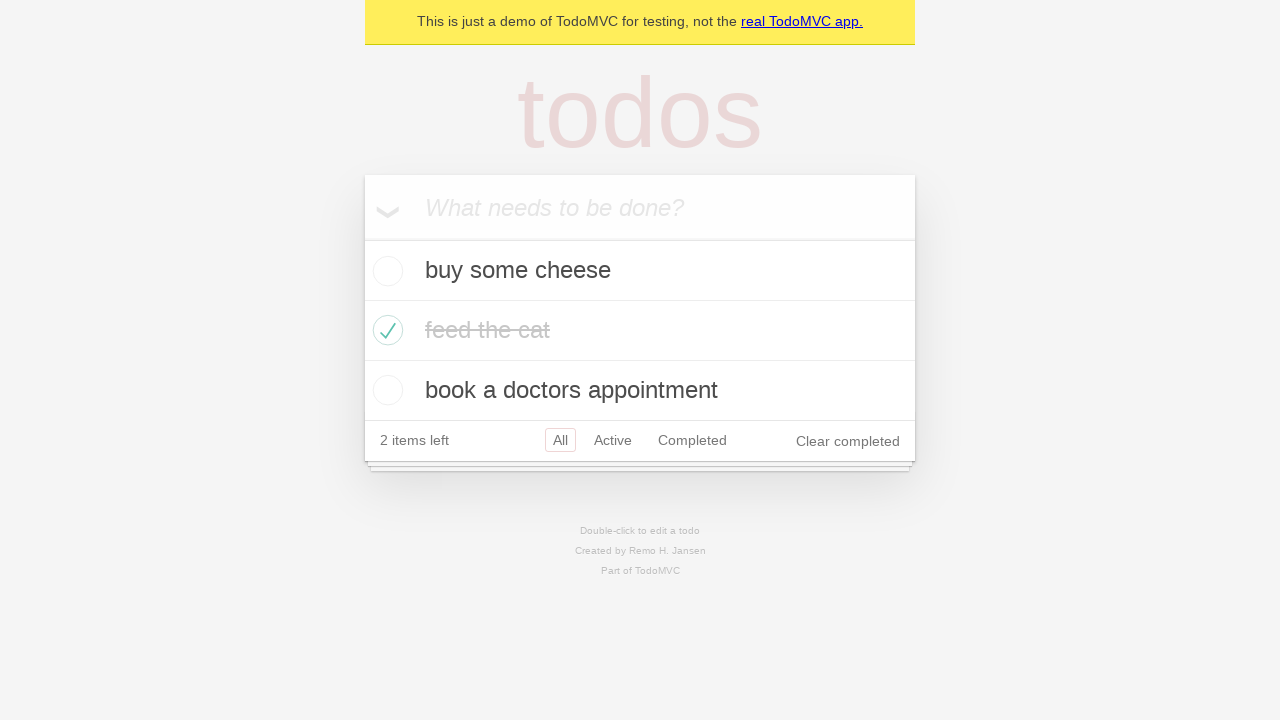

Clicked 'Active' filter link at (613, 440) on internal:role=link[name="Active"i]
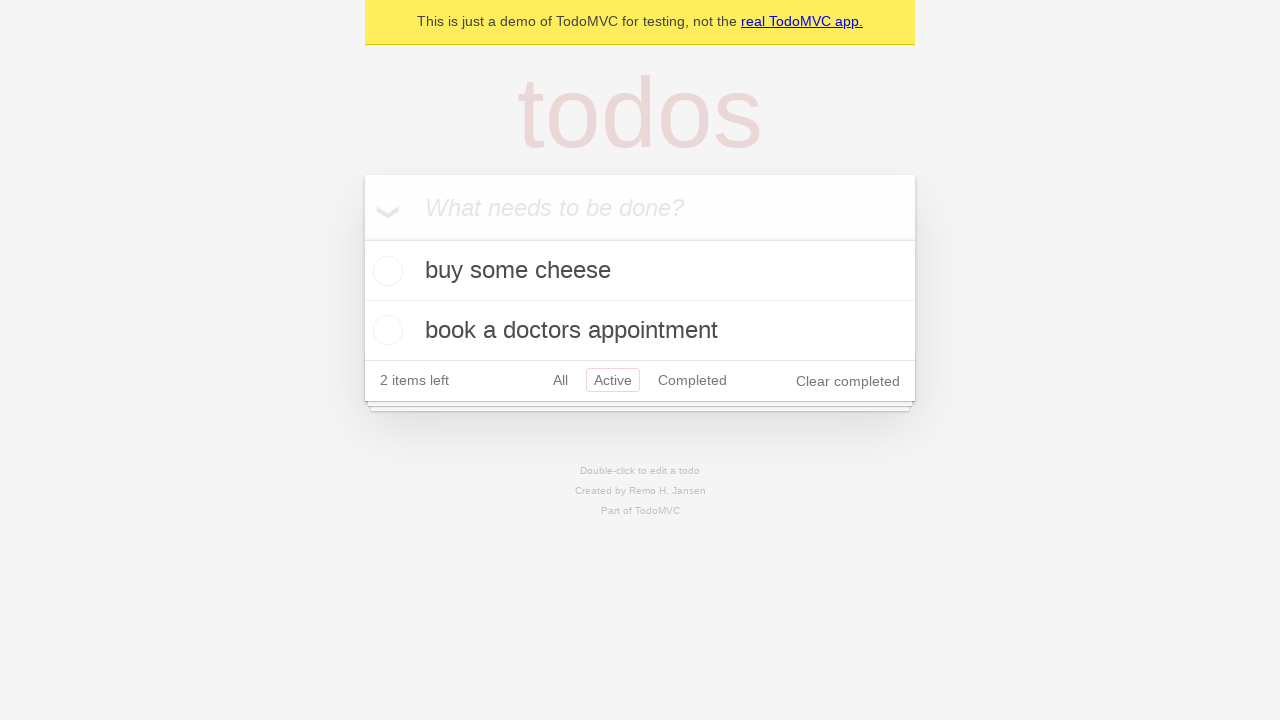

Clicked 'Completed' filter link at (692, 380) on internal:role=link[name="Completed"i]
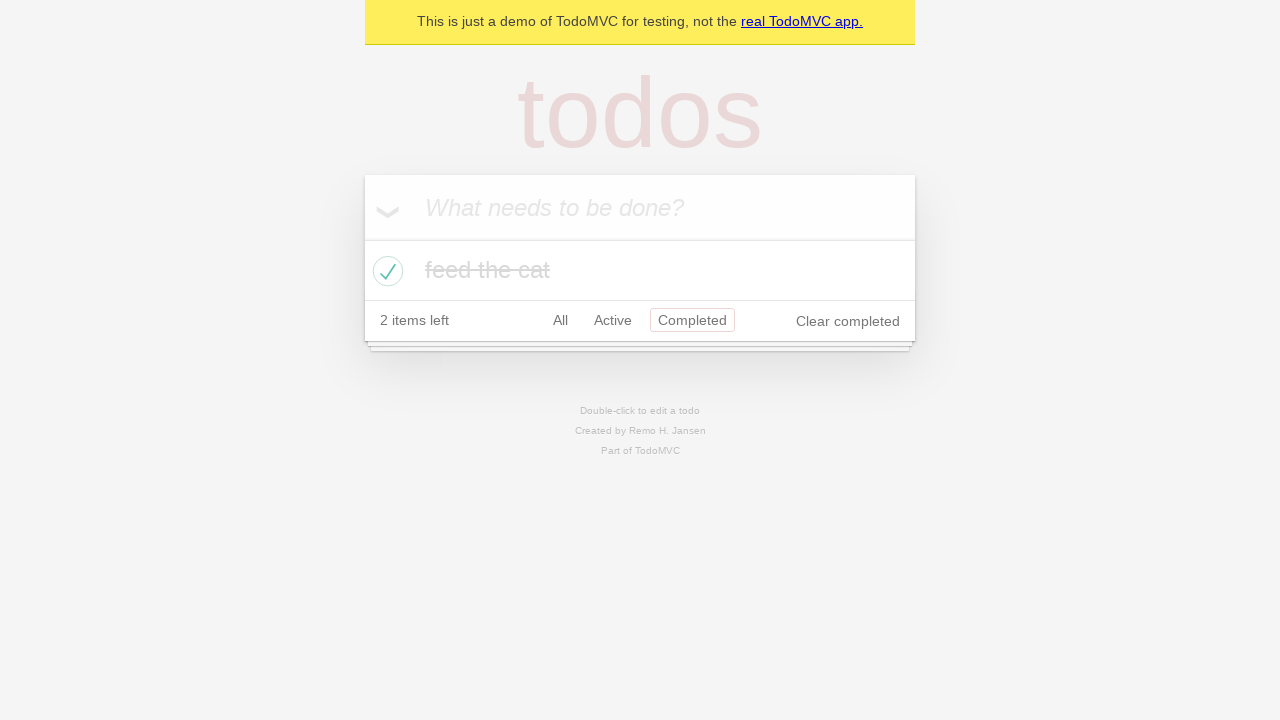

Navigated back to 'Active' filter view
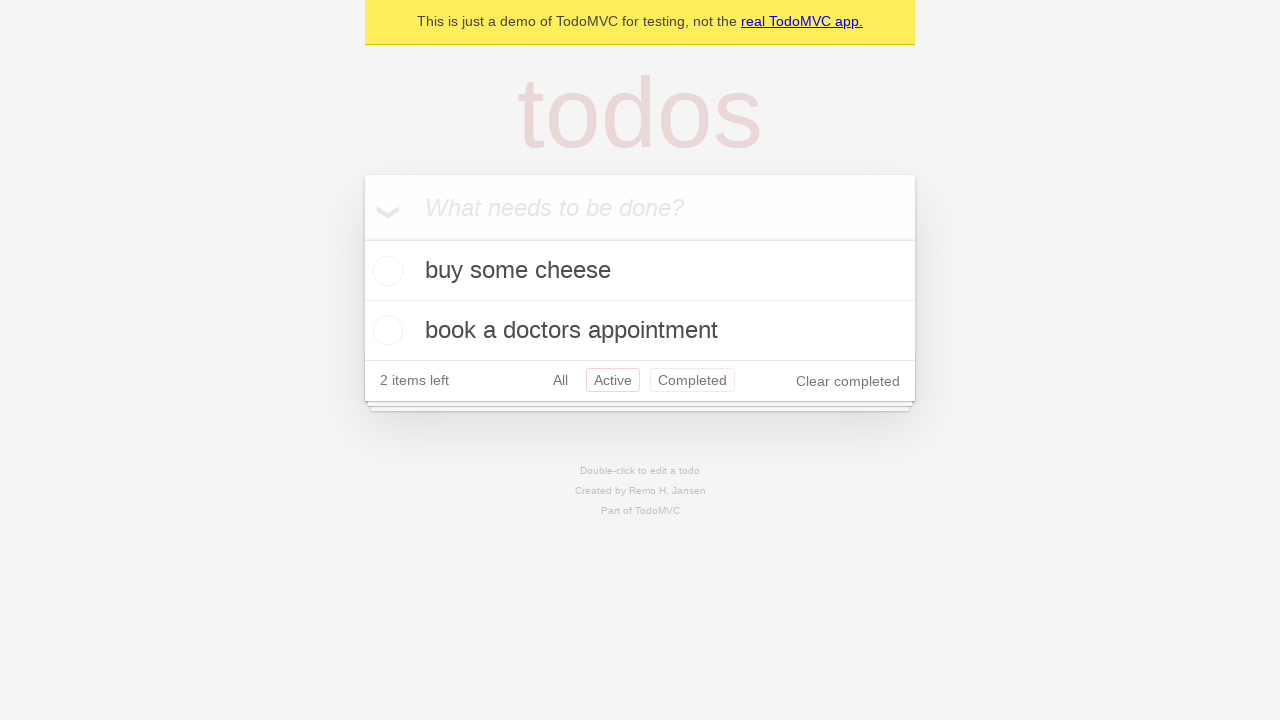

Navigated back to 'All' filter view
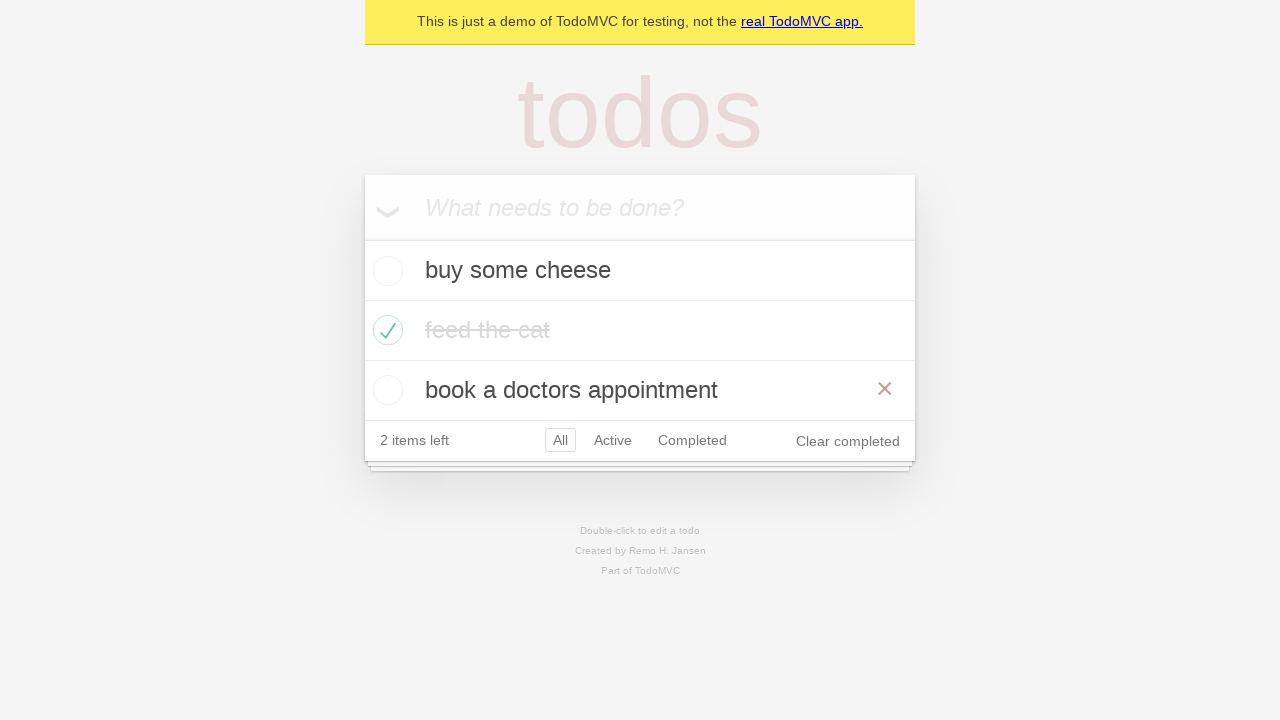

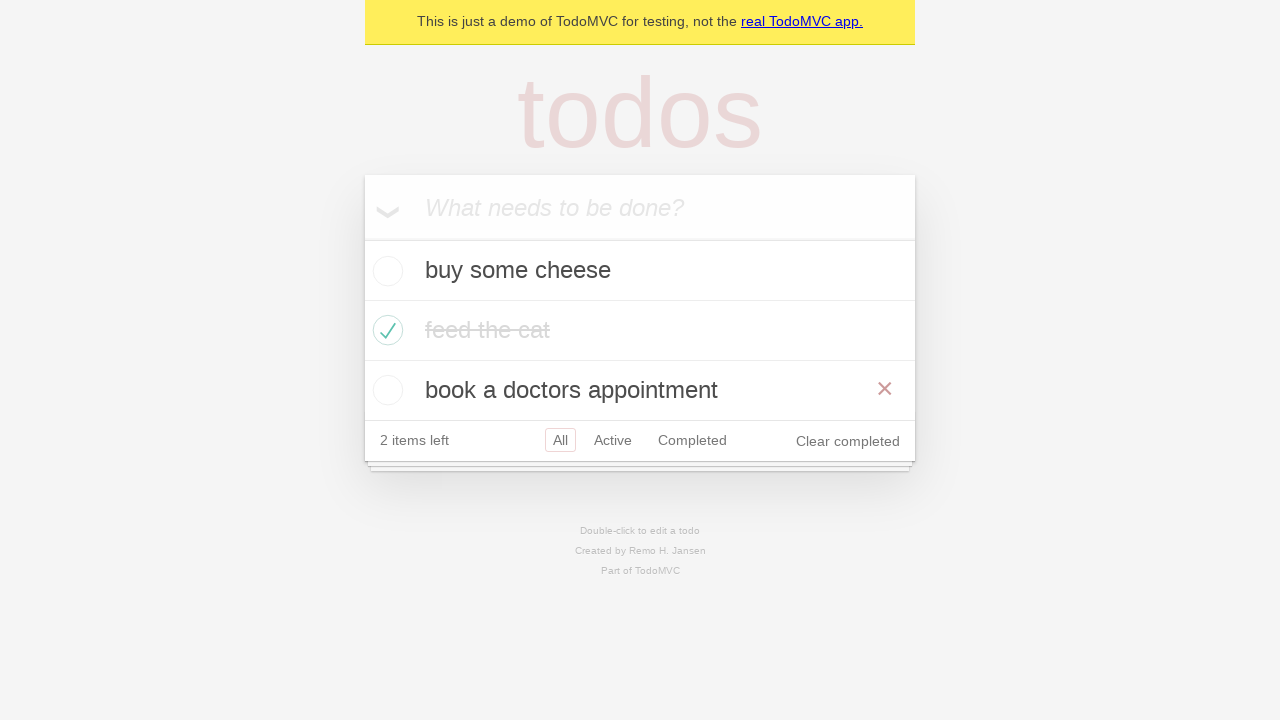